Tests that the counter displays the current number of todo items

Starting URL: https://demo.playwright.dev/todomvc

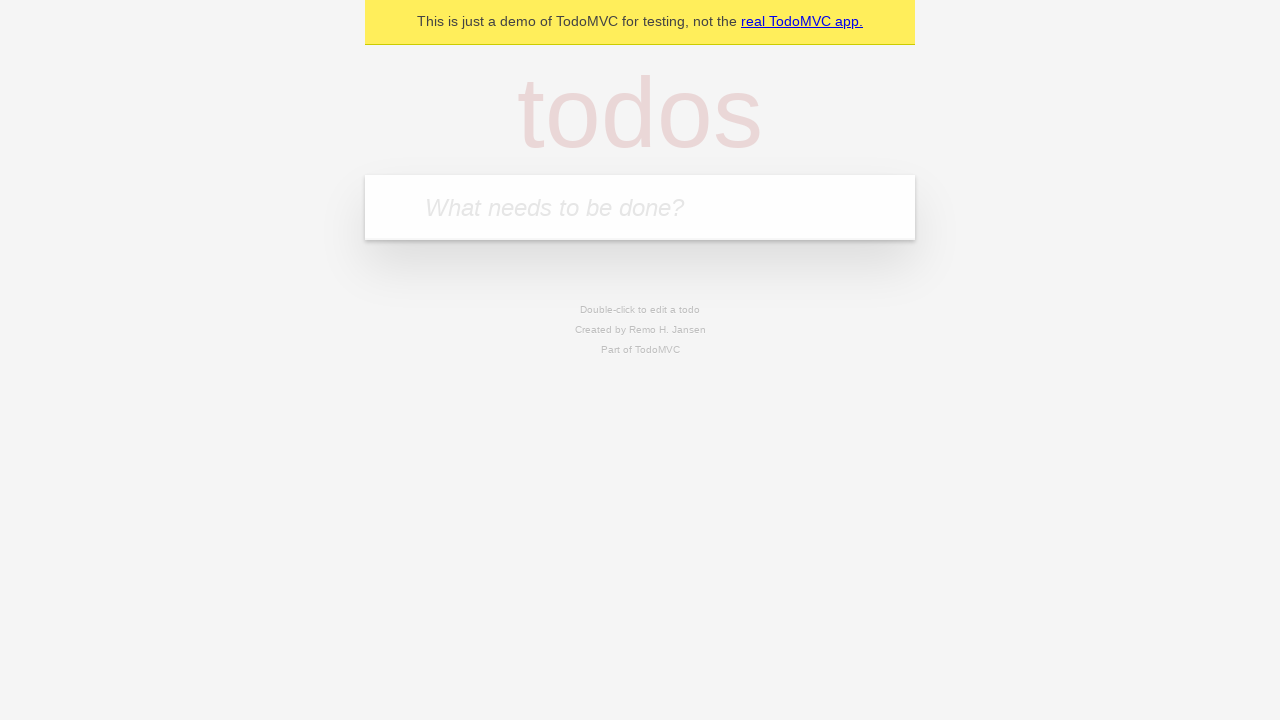

Filled todo input with 'buy some cheese' on internal:attr=[placeholder="What needs to be done?"i]
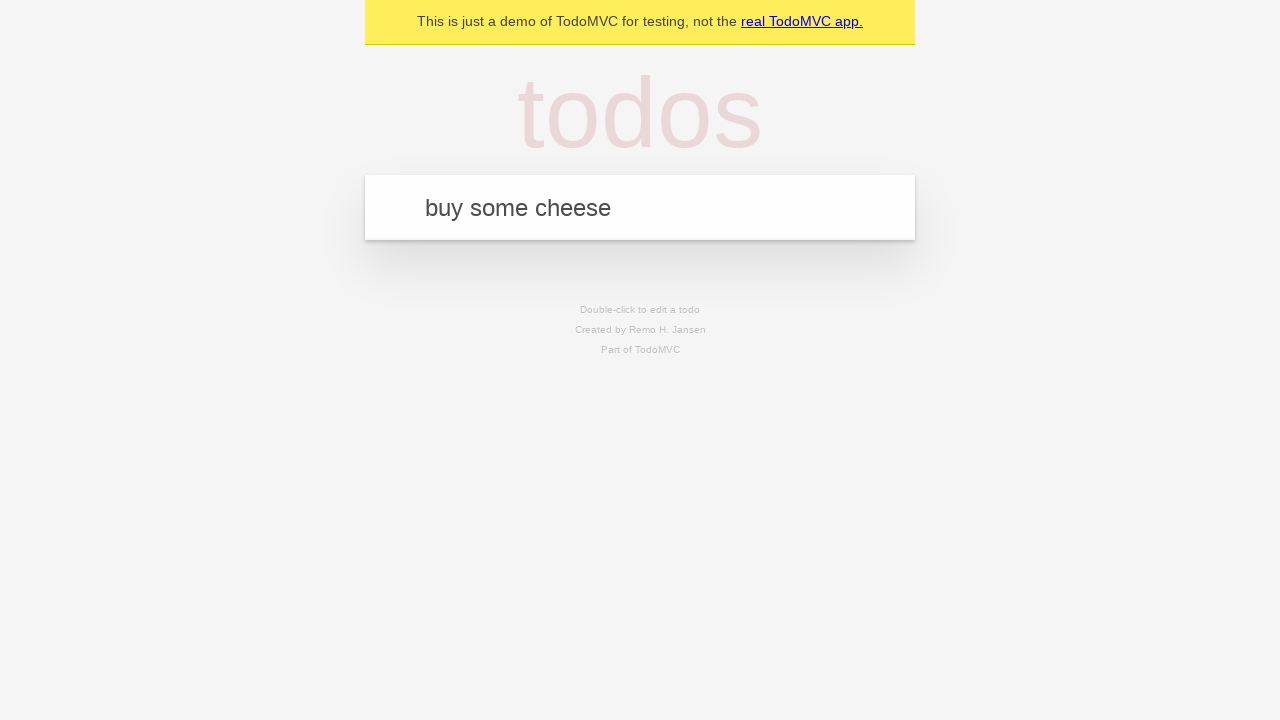

Pressed Enter to add first todo item on internal:attr=[placeholder="What needs to be done?"i]
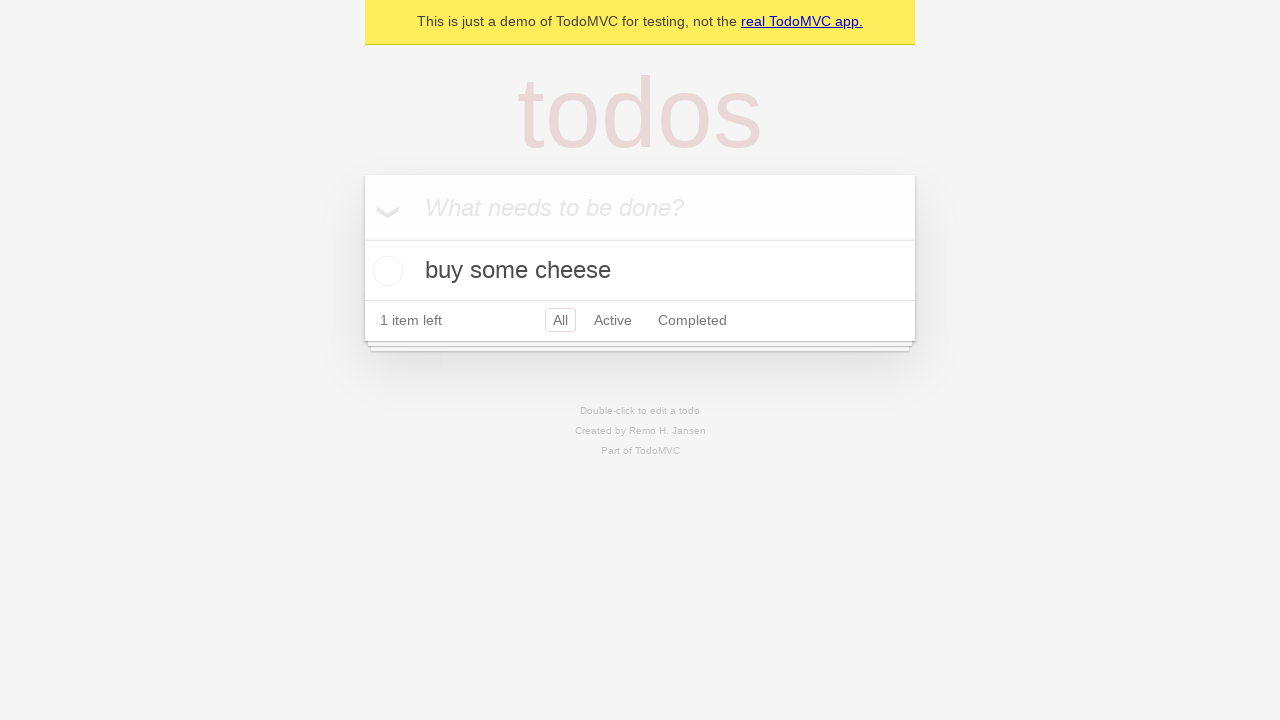

Todo counter element loaded
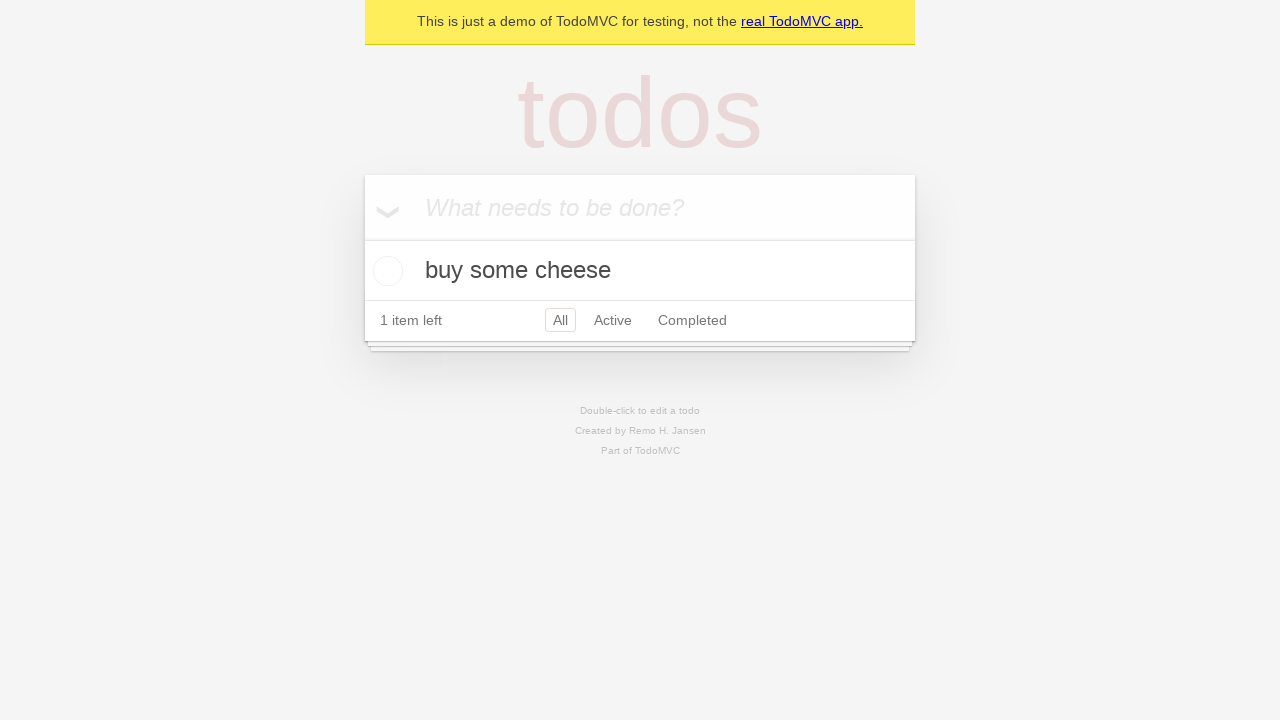

Filled todo input with 'feed the cat' on internal:attr=[placeholder="What needs to be done?"i]
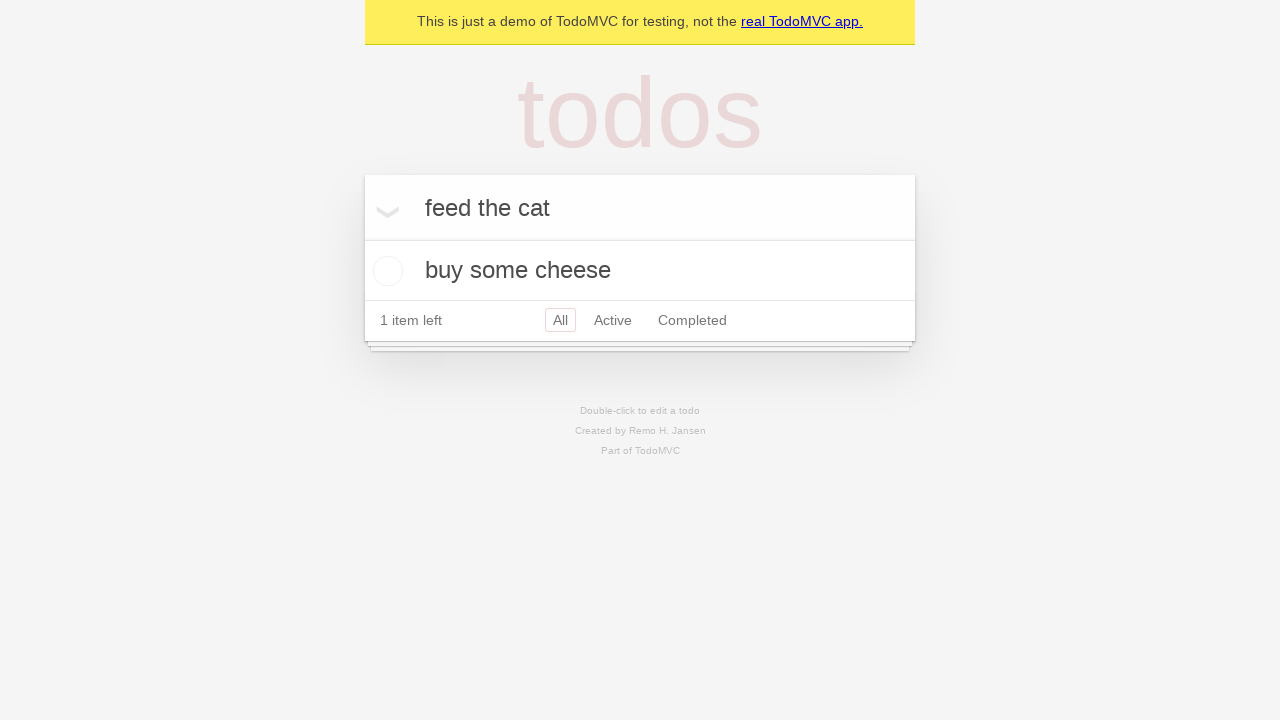

Pressed Enter to add second todo item on internal:attr=[placeholder="What needs to be done?"i]
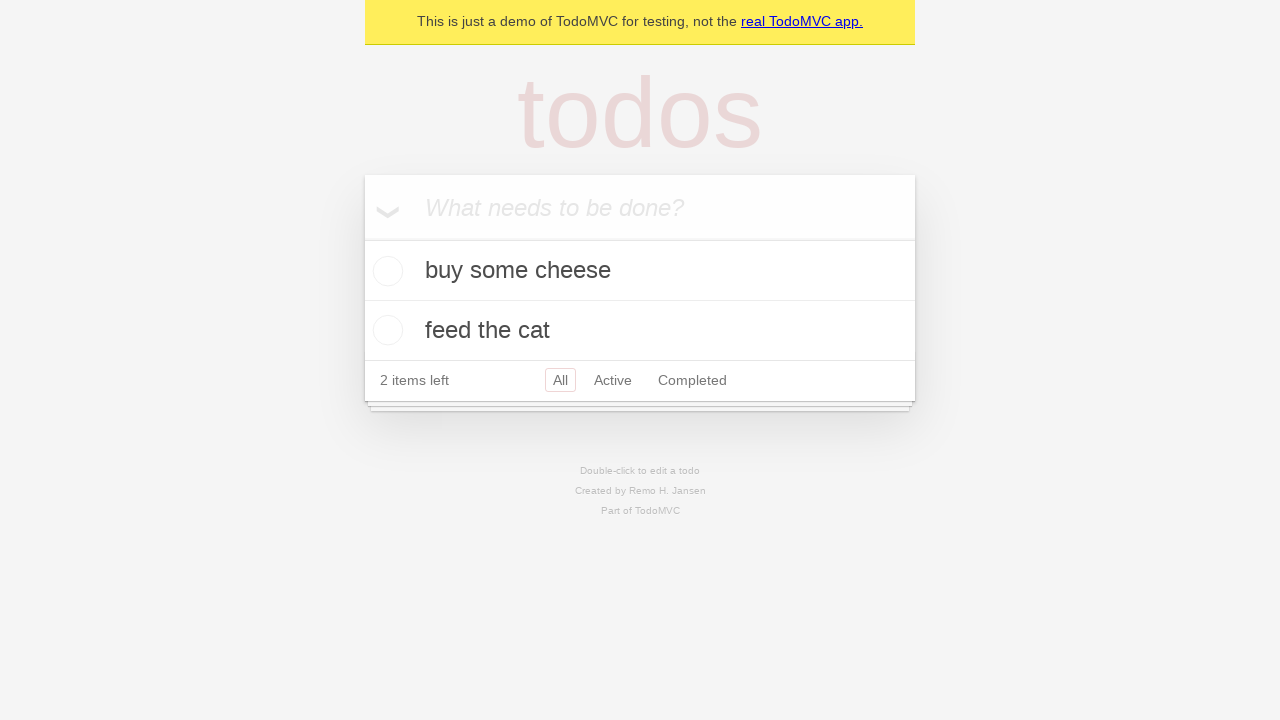

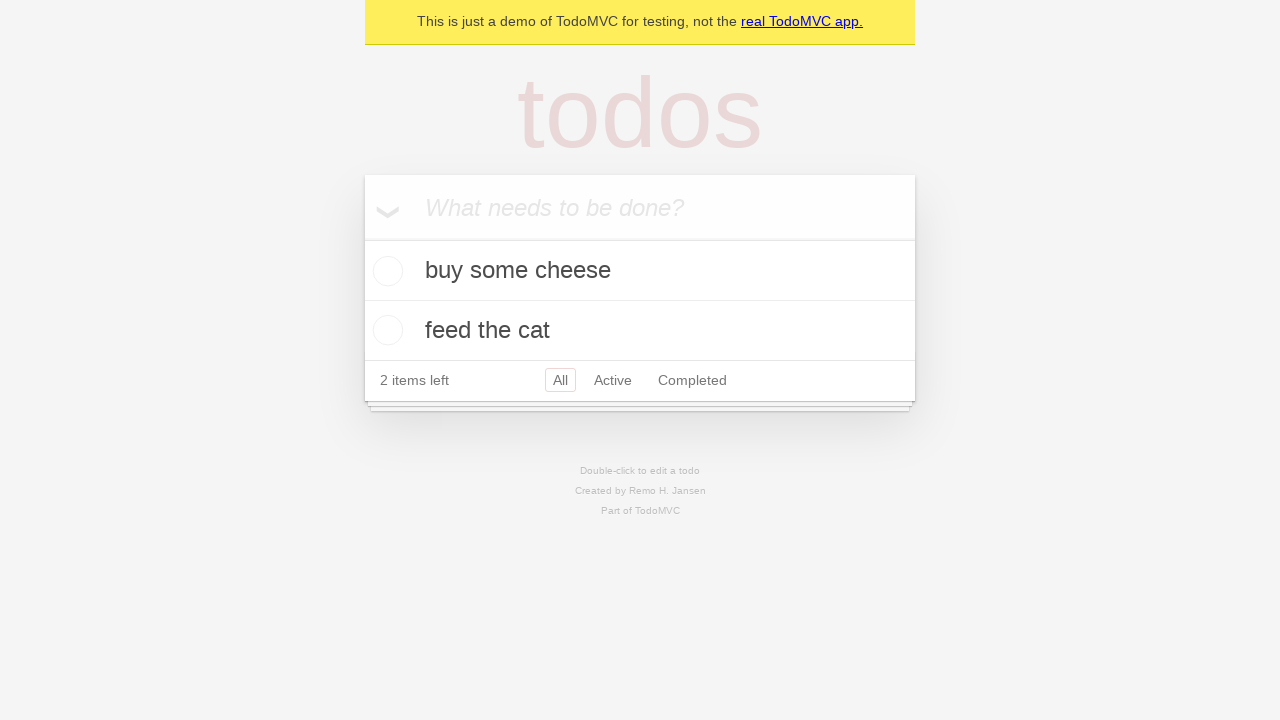